Navigates to a page with a complex DOM table and verifies that the table structure and data cells are accessible

Starting URL: https://the-internet.herokuapp.com/challenging_dom

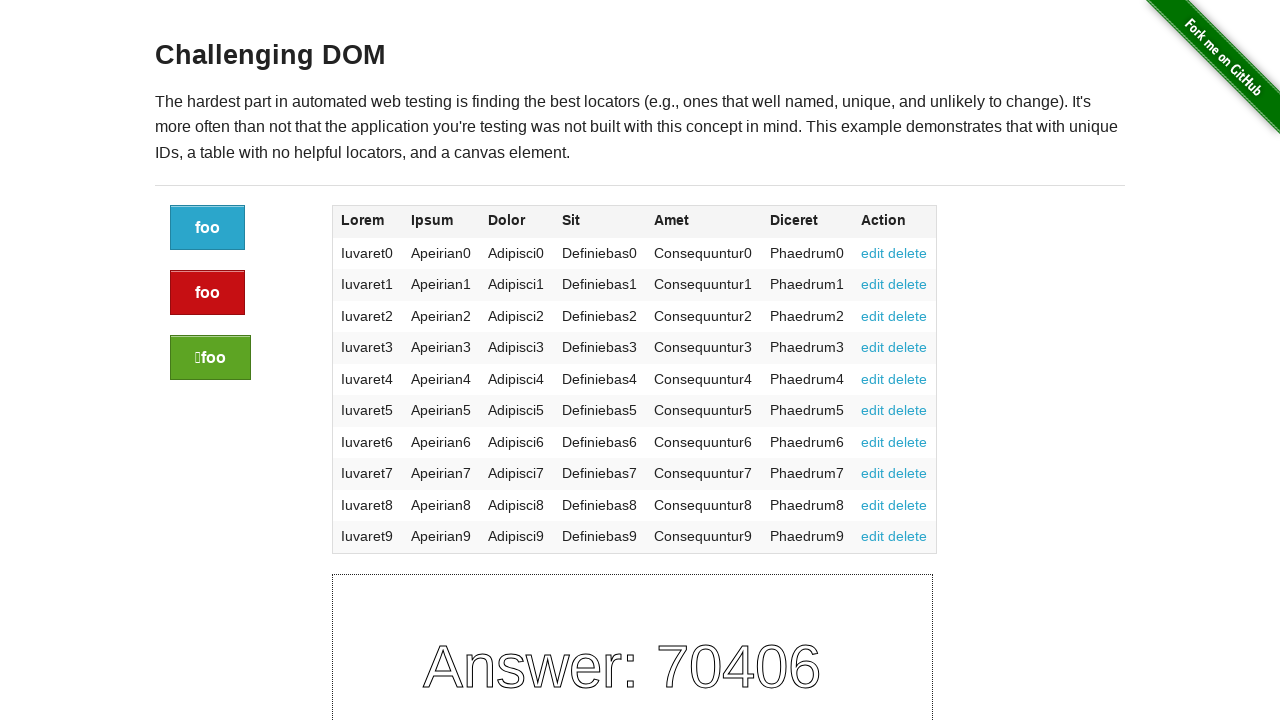

Navigated to the challenging DOM page
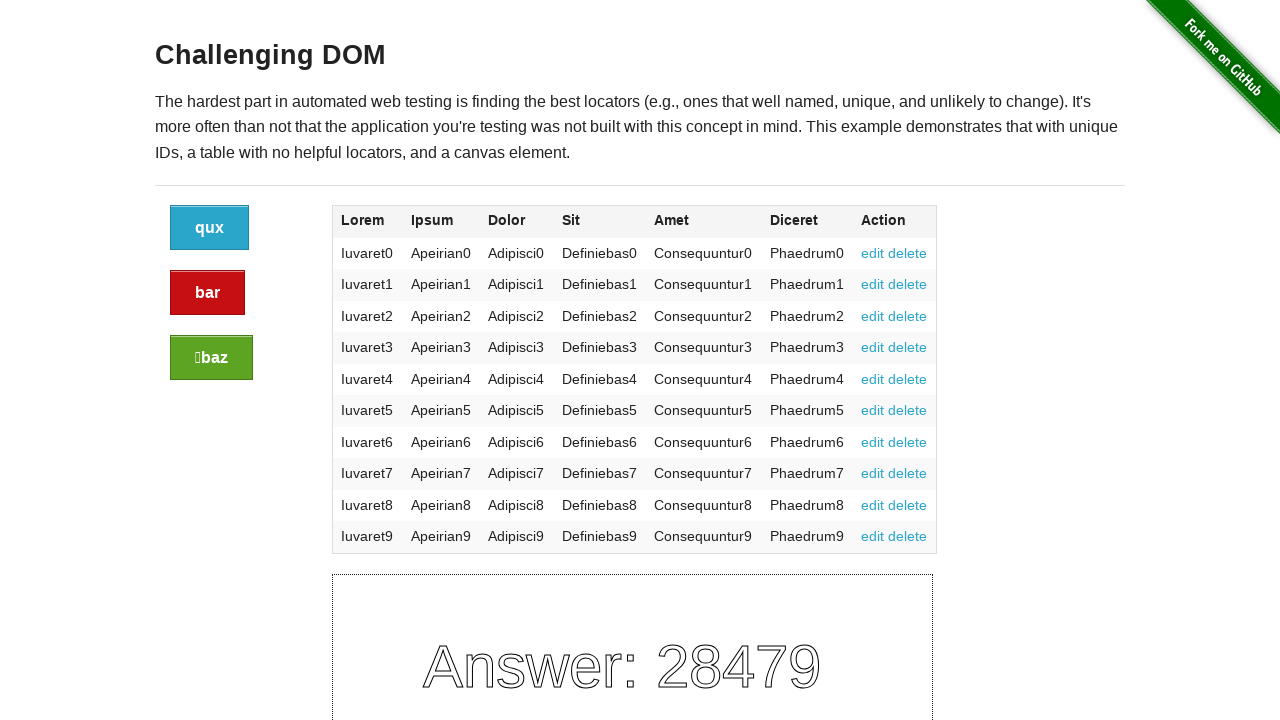

Table element loaded and is present in the DOM
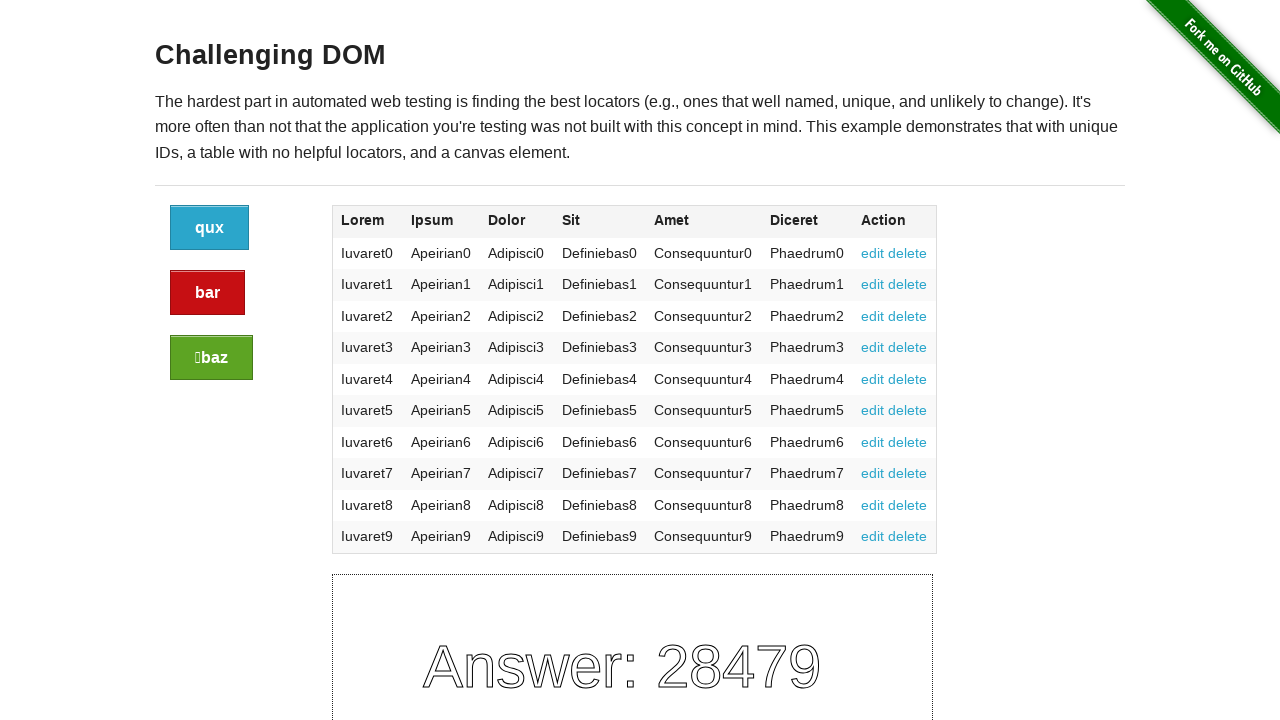

Located the first table element
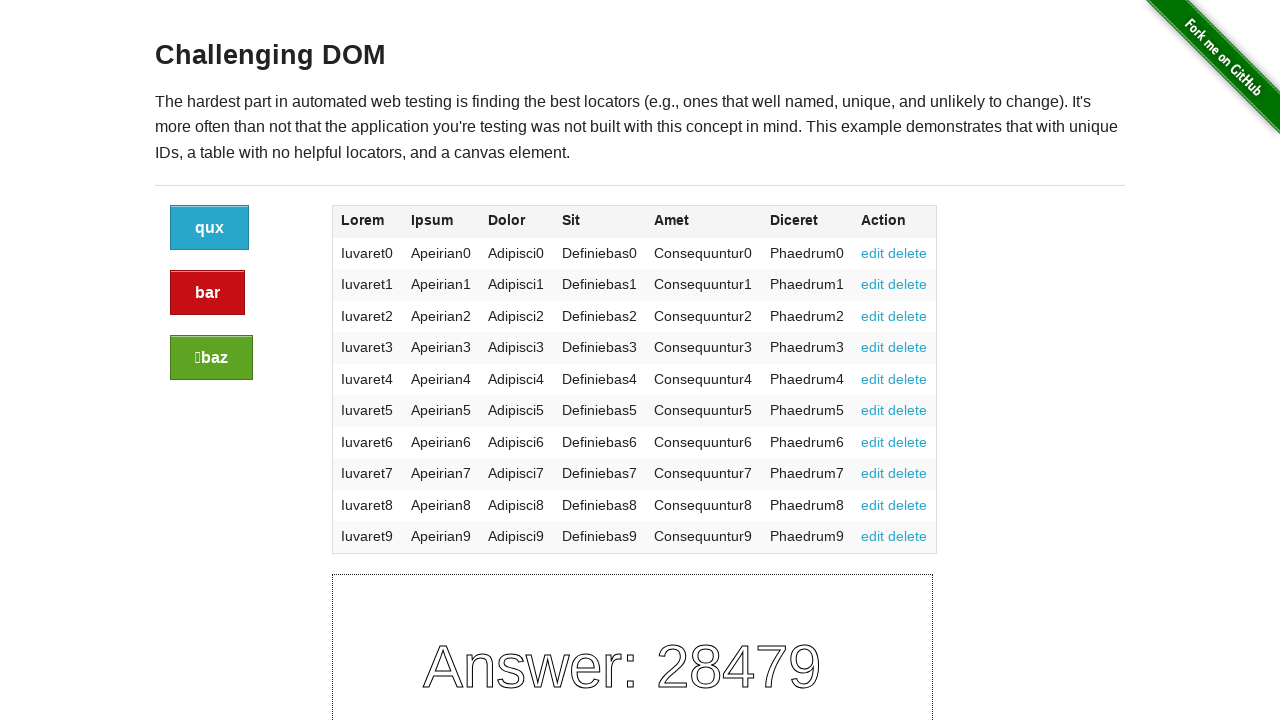

Retrieved all table rows (count: 11)
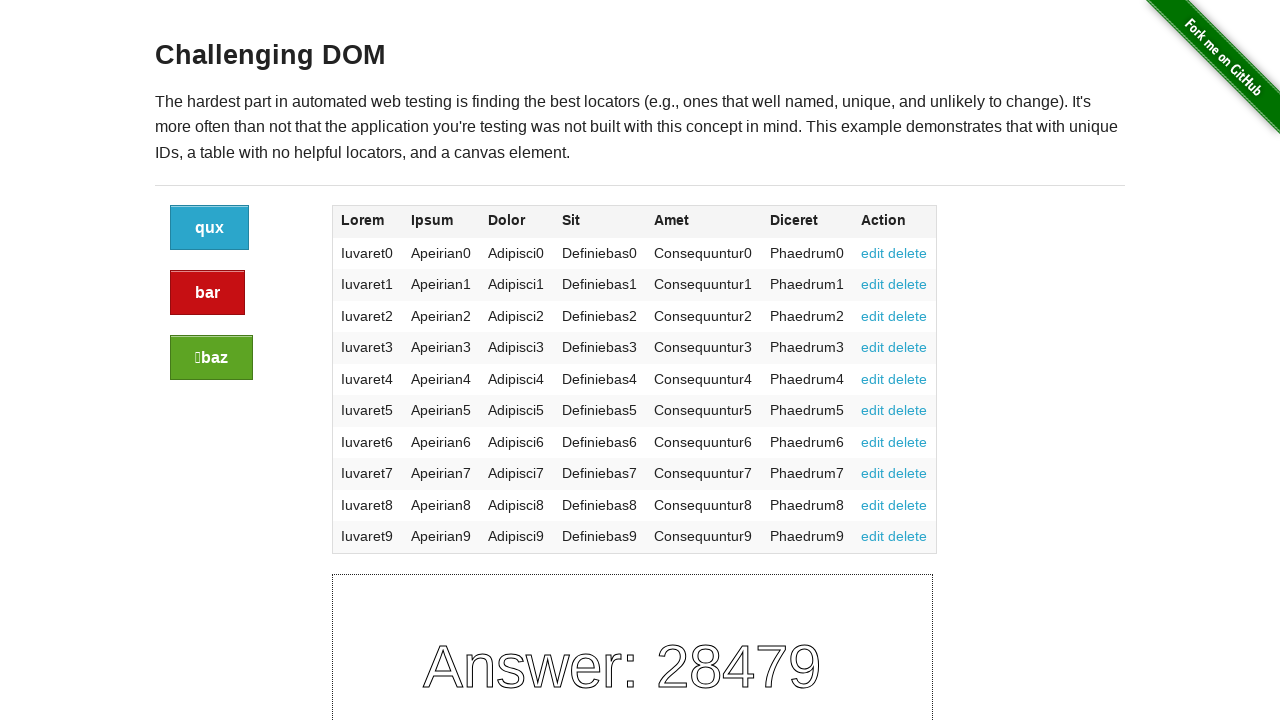

Retrieved all cells from table row 1 (cell count: 7)
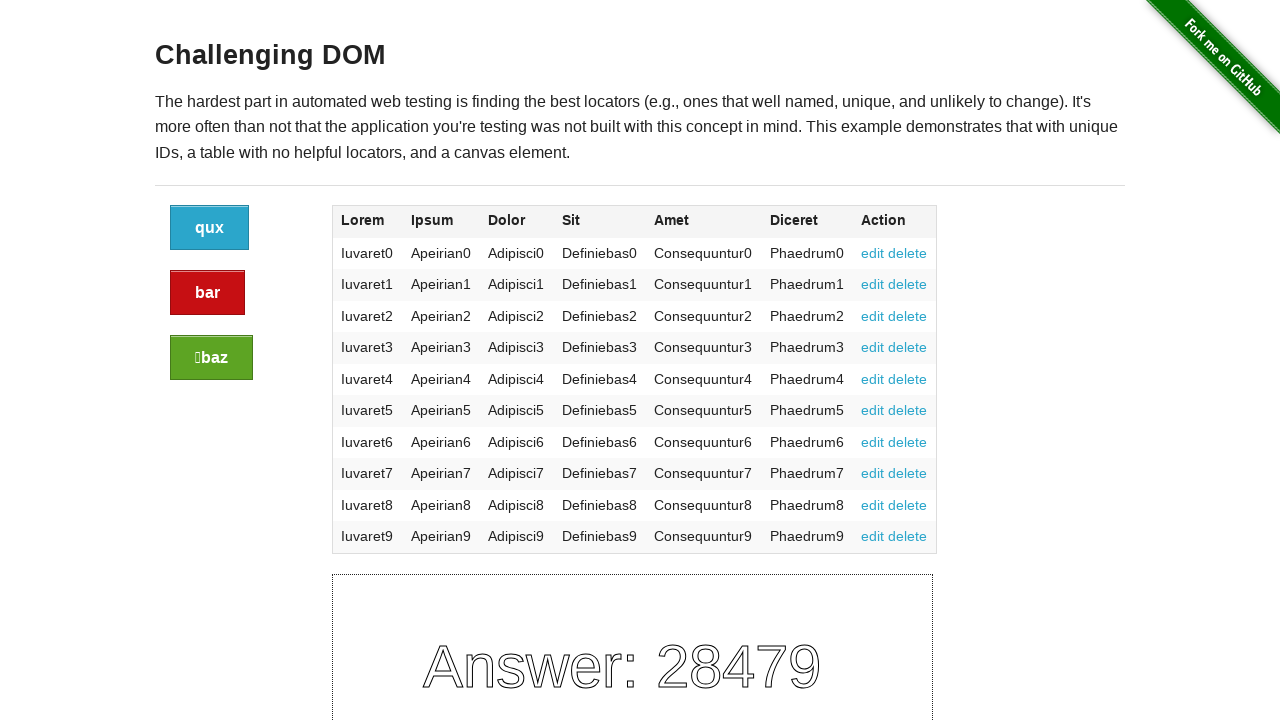

Verified visibility of cell at row 1, column 0 (visible: True)
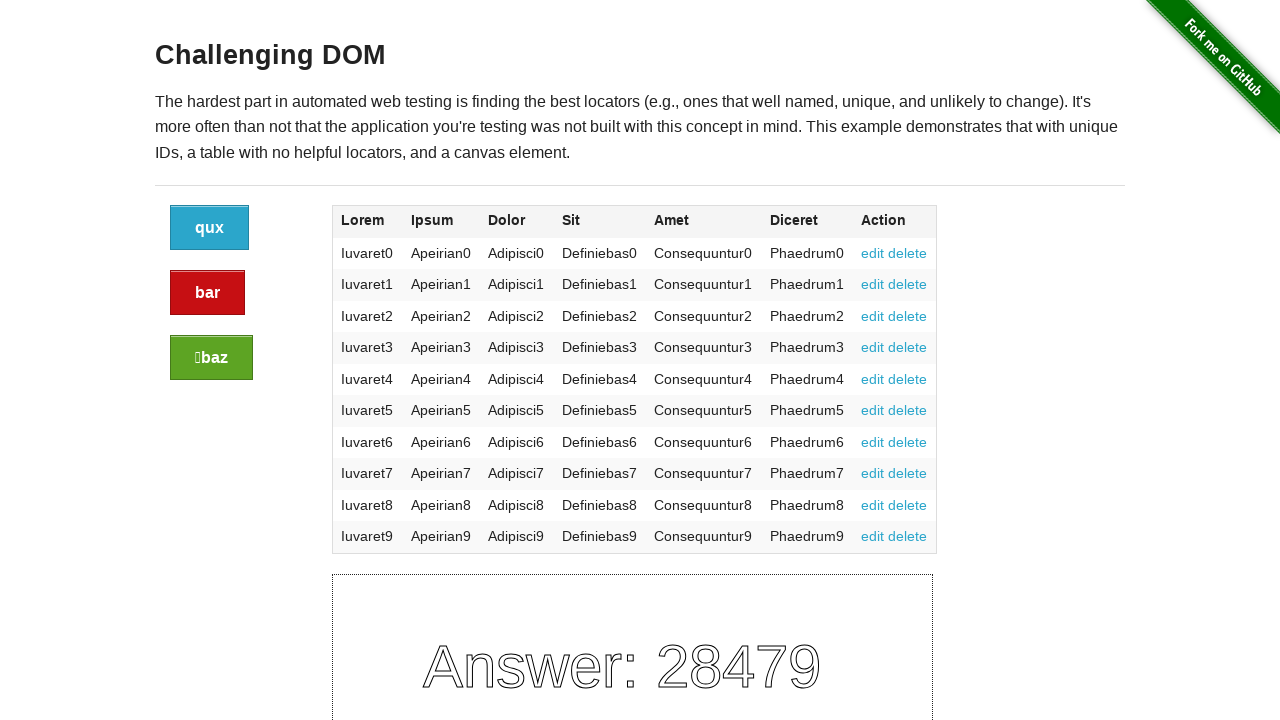

Verified visibility of cell at row 1, column 1 (visible: True)
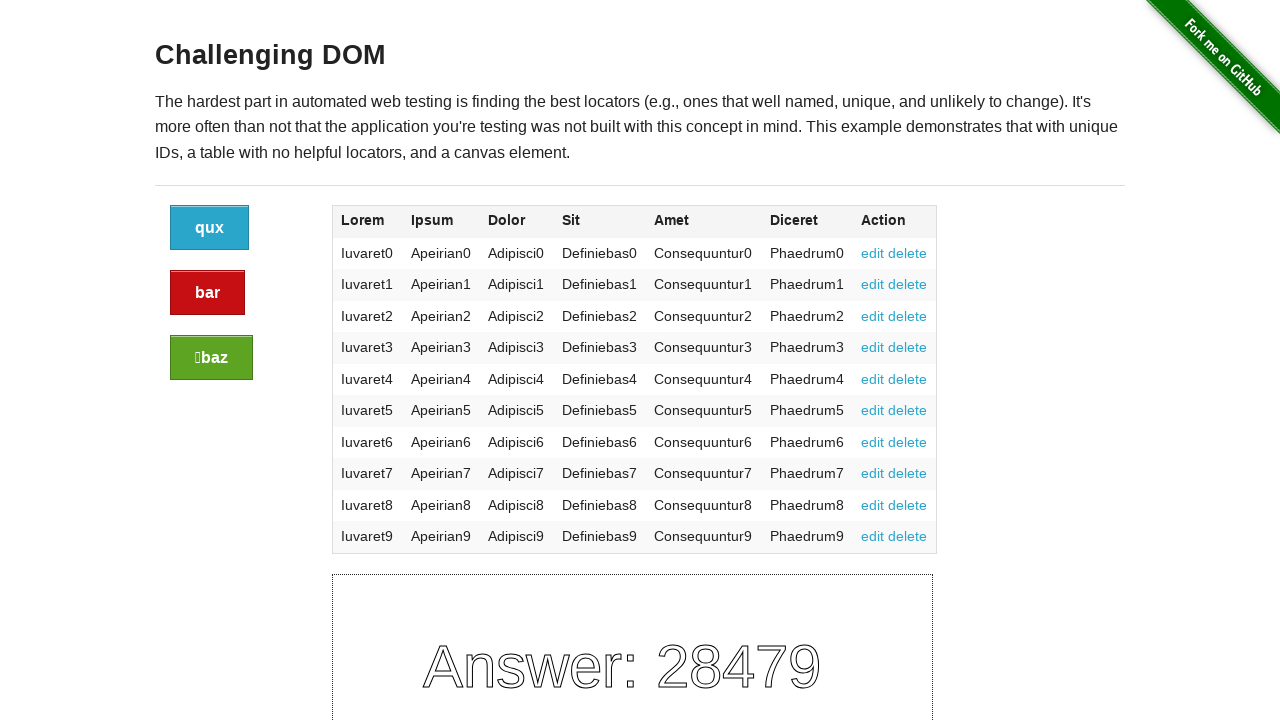

Verified visibility of cell at row 1, column 2 (visible: True)
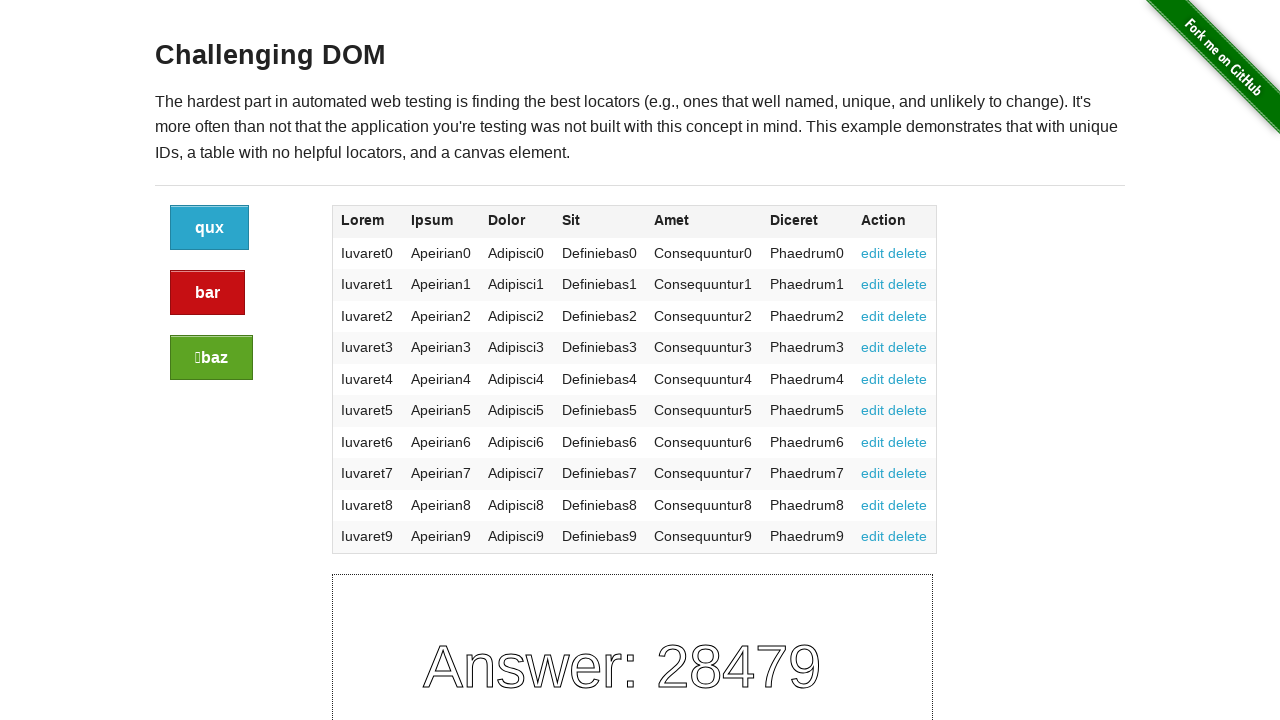

Verified visibility of cell at row 1, column 3 (visible: True)
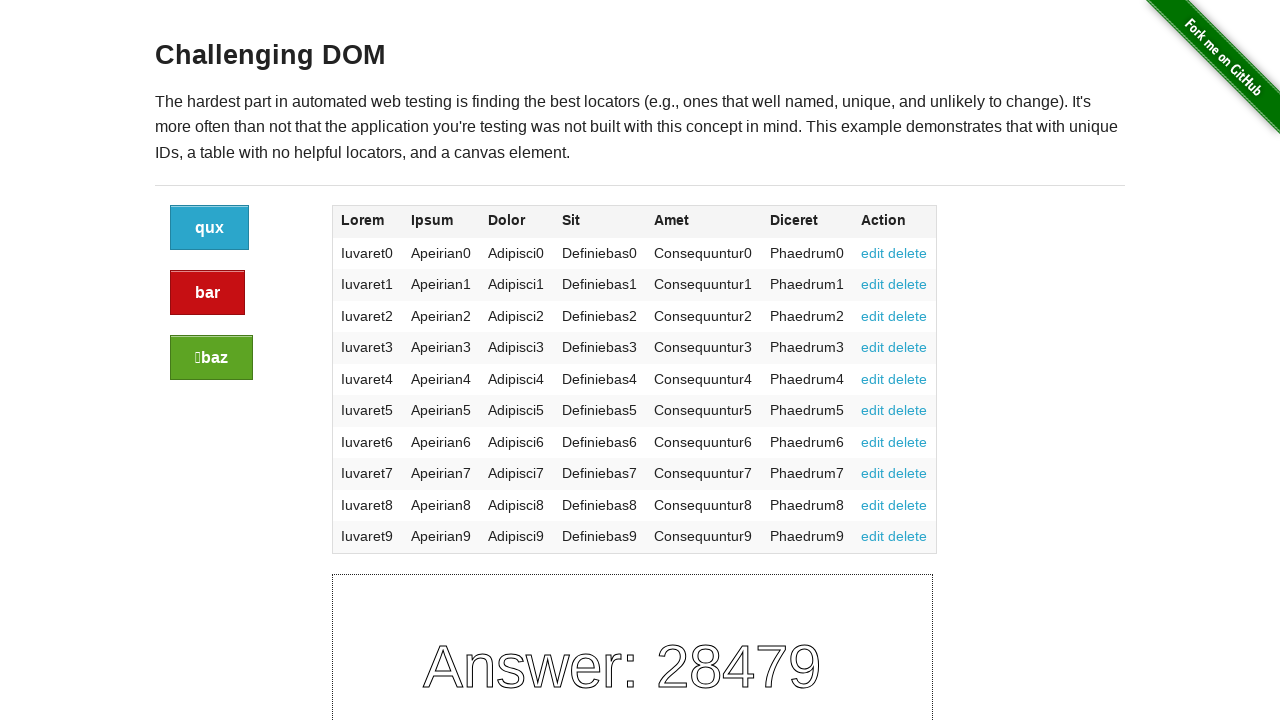

Verified visibility of cell at row 1, column 4 (visible: True)
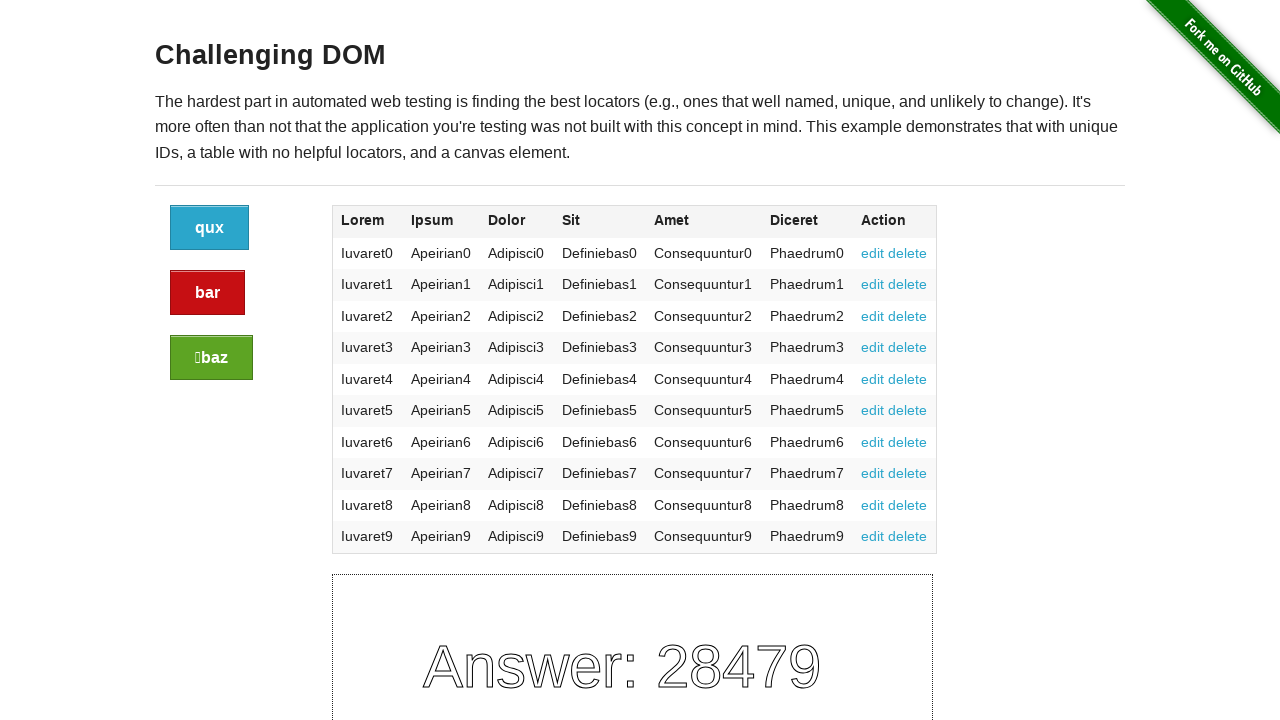

Verified visibility of cell at row 1, column 5 (visible: True)
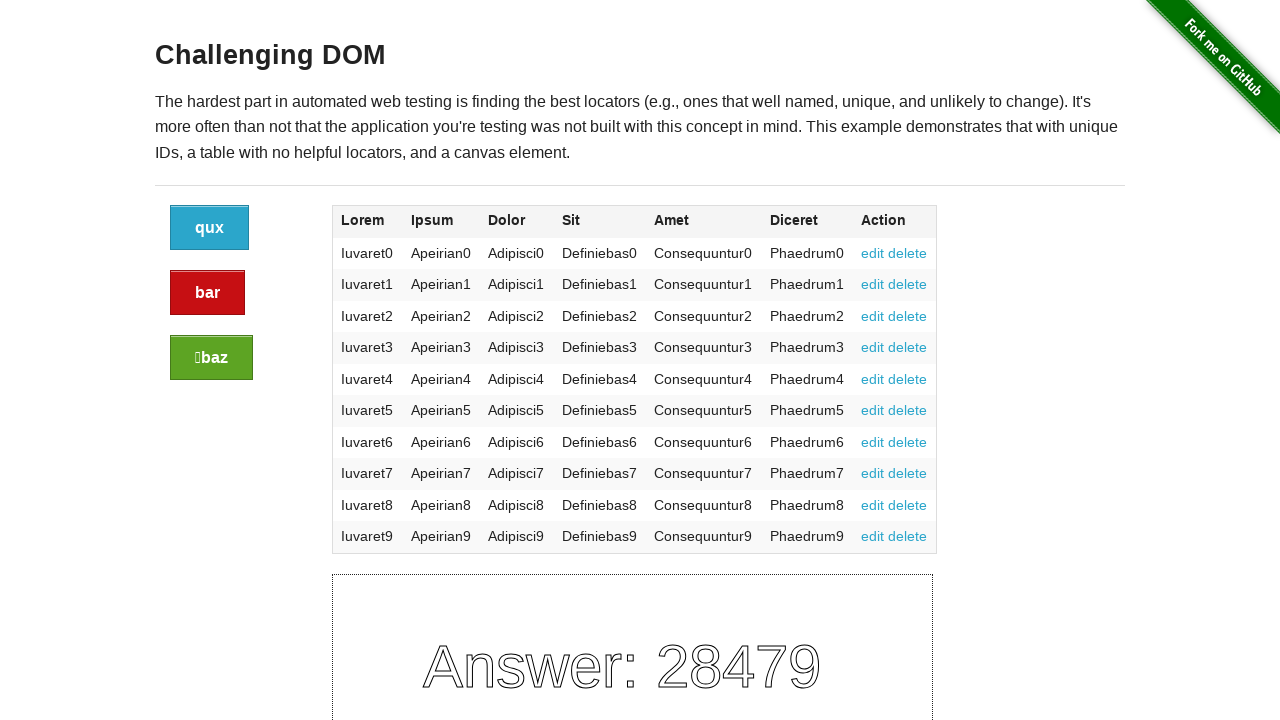

Verified visibility of cell at row 1, column 6 (visible: True)
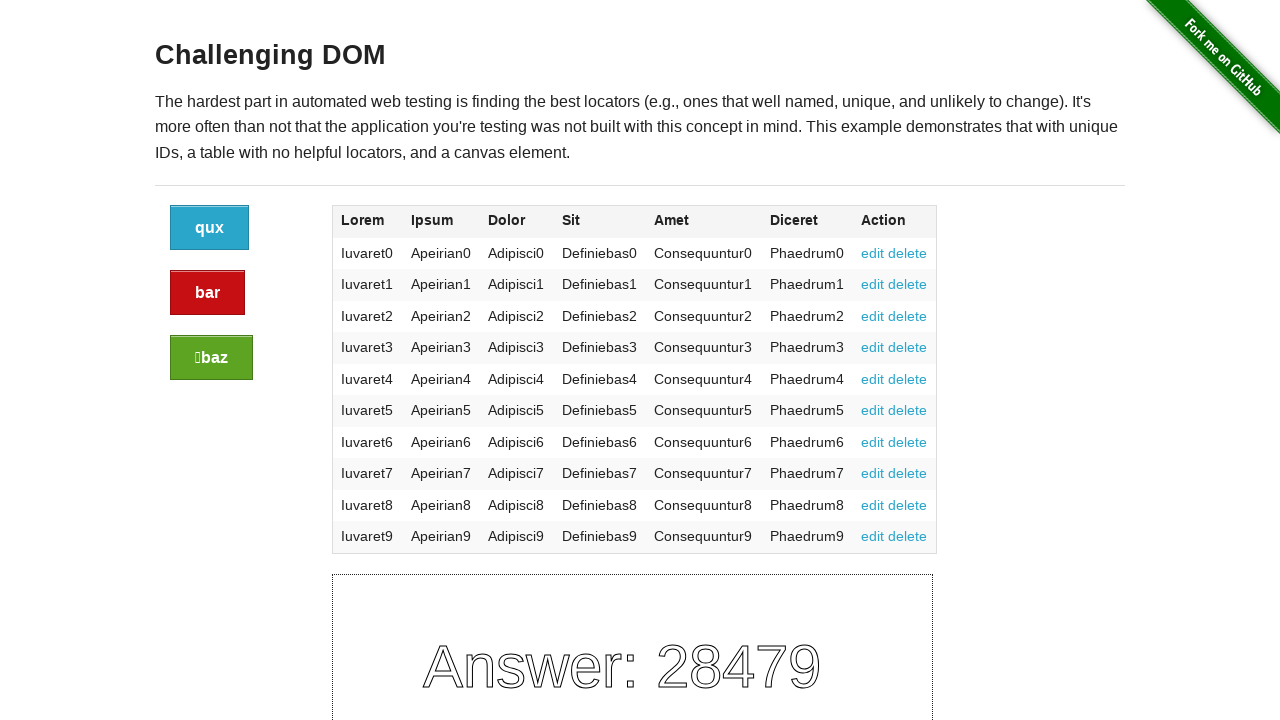

Retrieved all cells from table row 2 (cell count: 7)
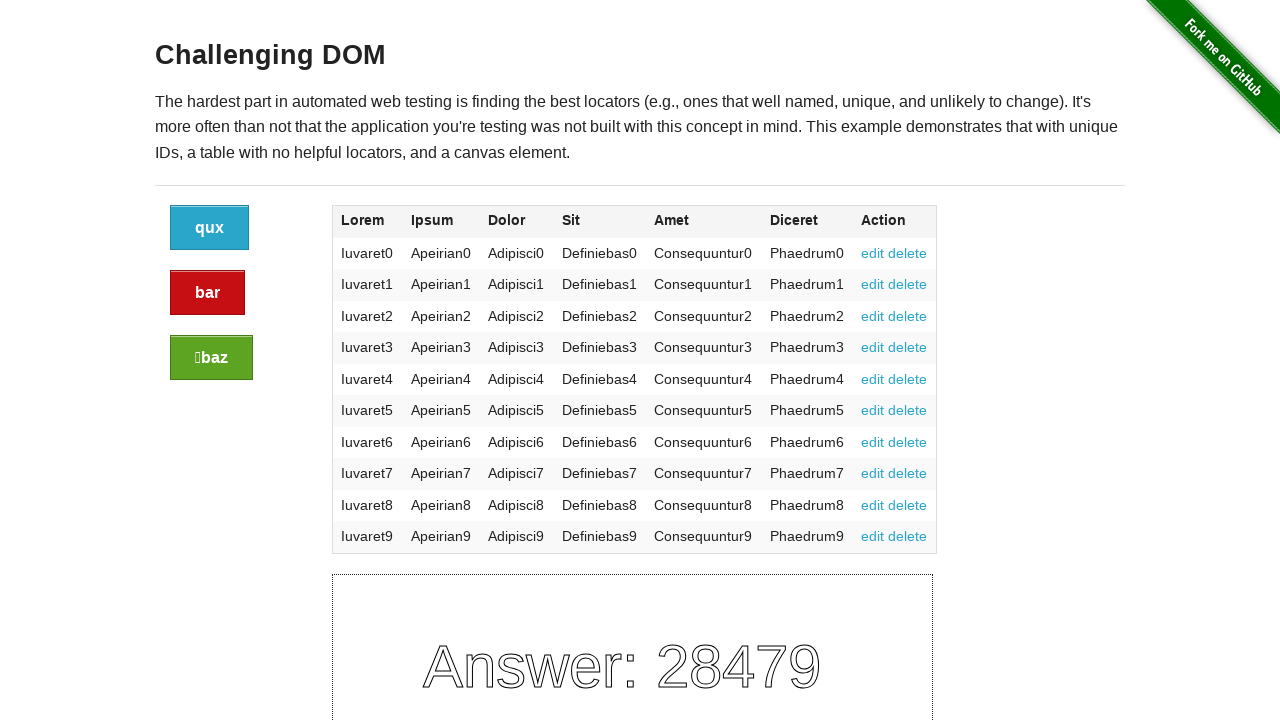

Verified visibility of cell at row 2, column 0 (visible: True)
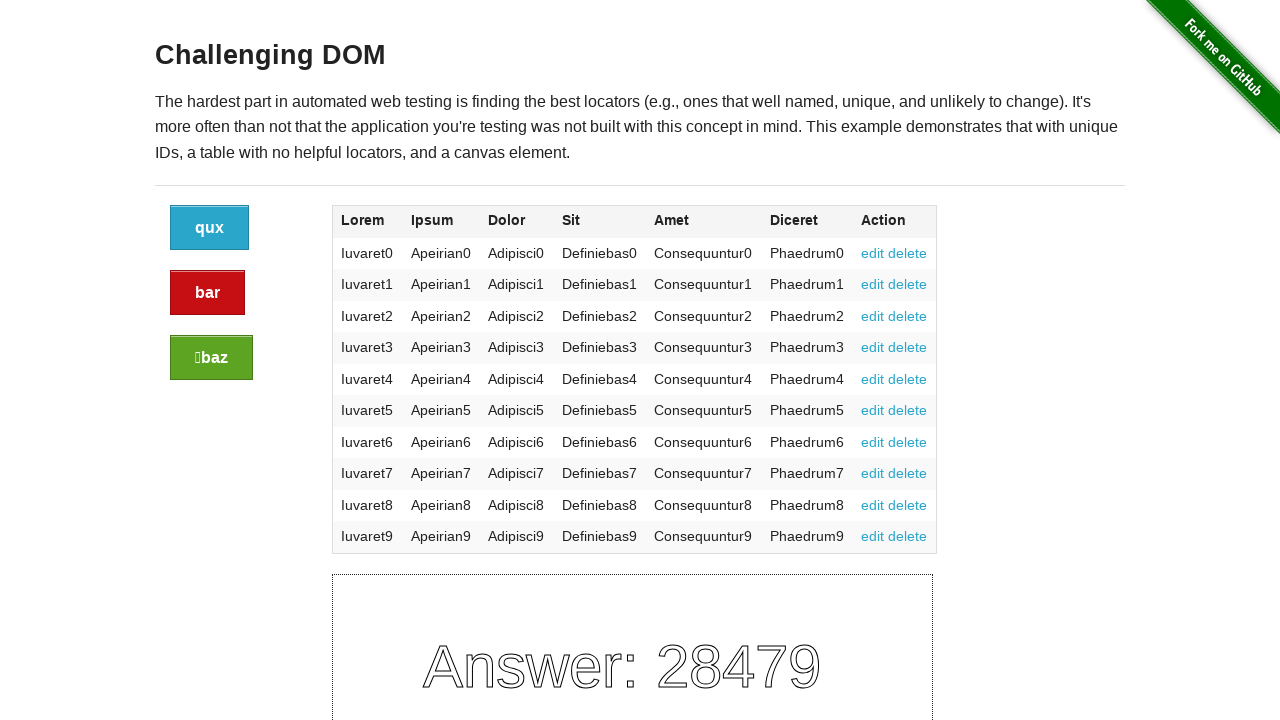

Verified visibility of cell at row 2, column 1 (visible: True)
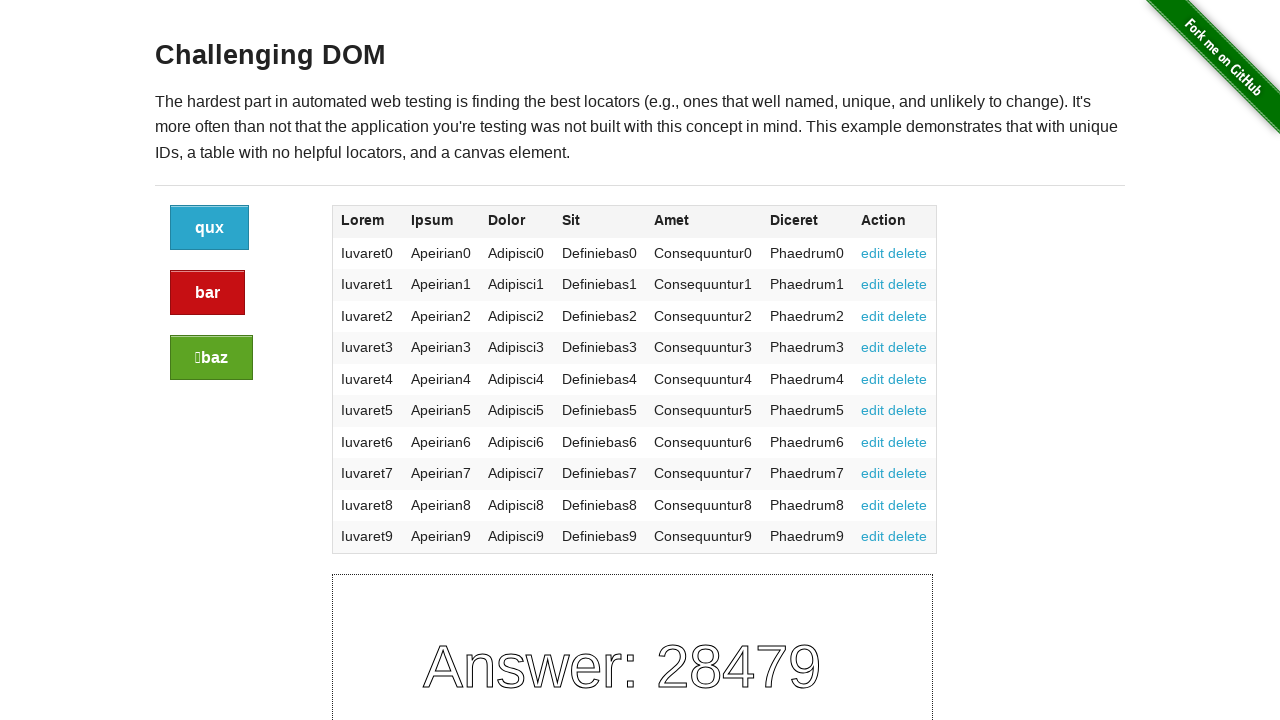

Verified visibility of cell at row 2, column 2 (visible: True)
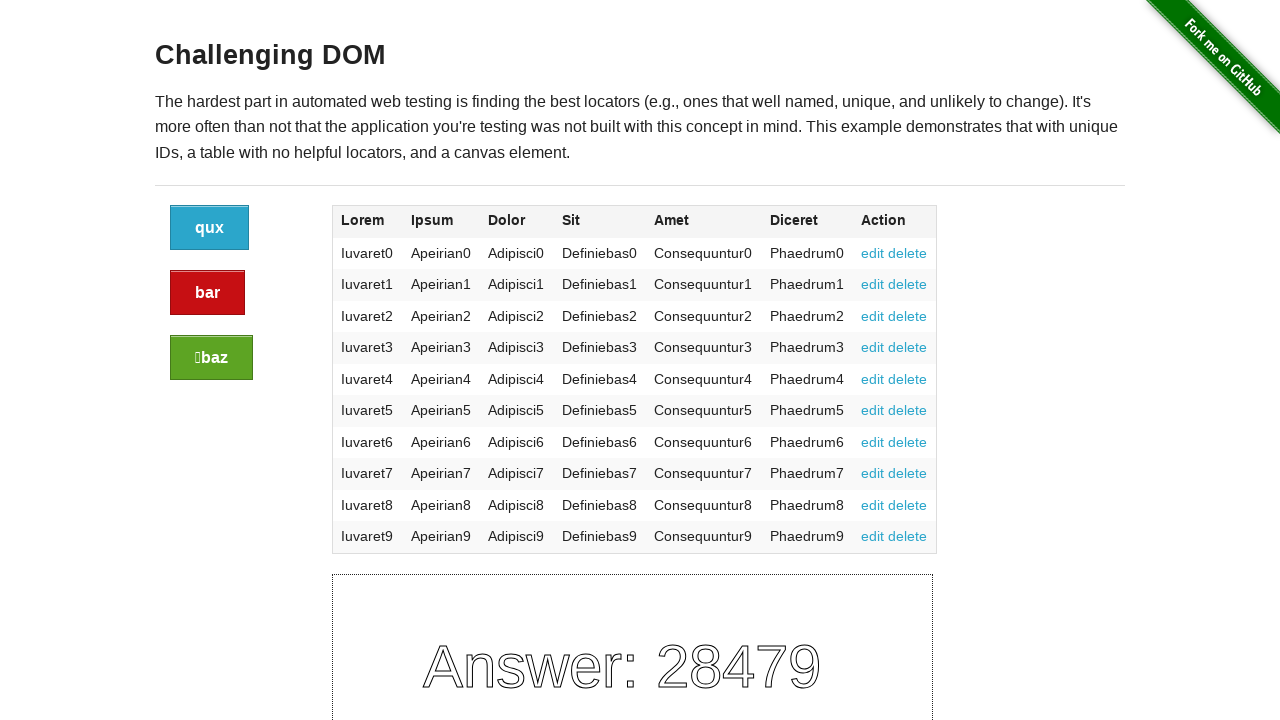

Verified visibility of cell at row 2, column 3 (visible: True)
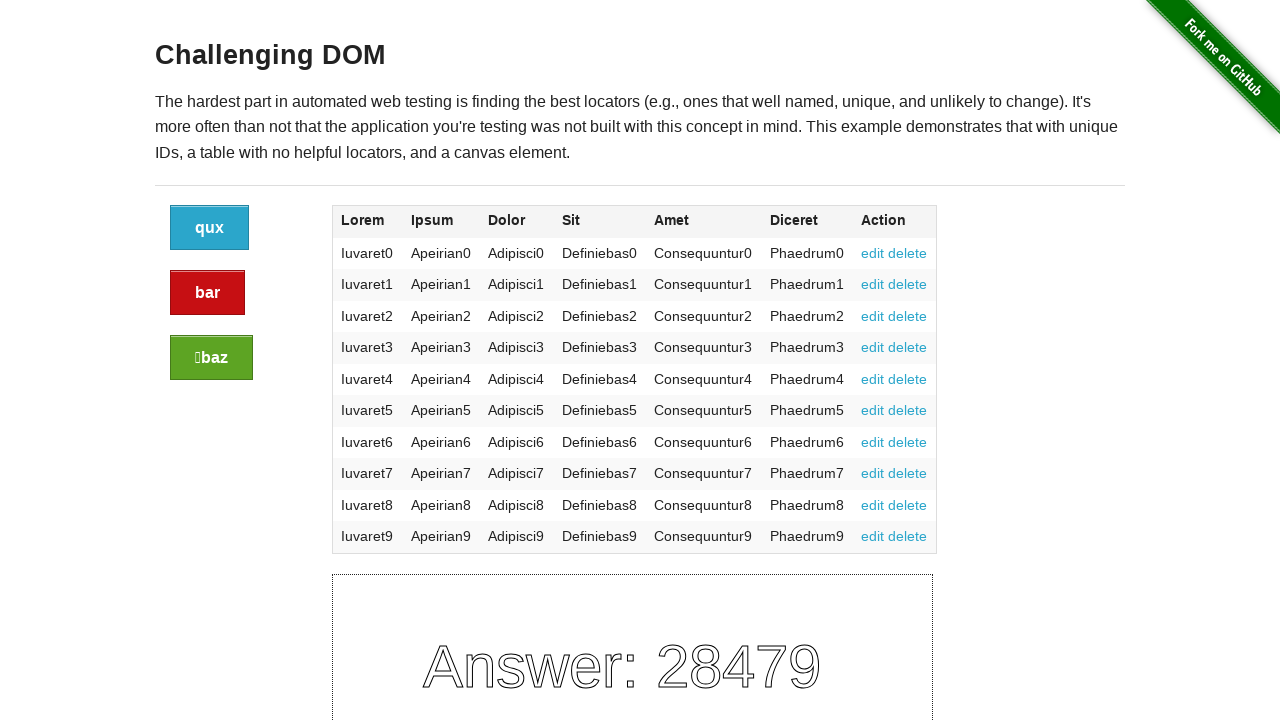

Verified visibility of cell at row 2, column 4 (visible: True)
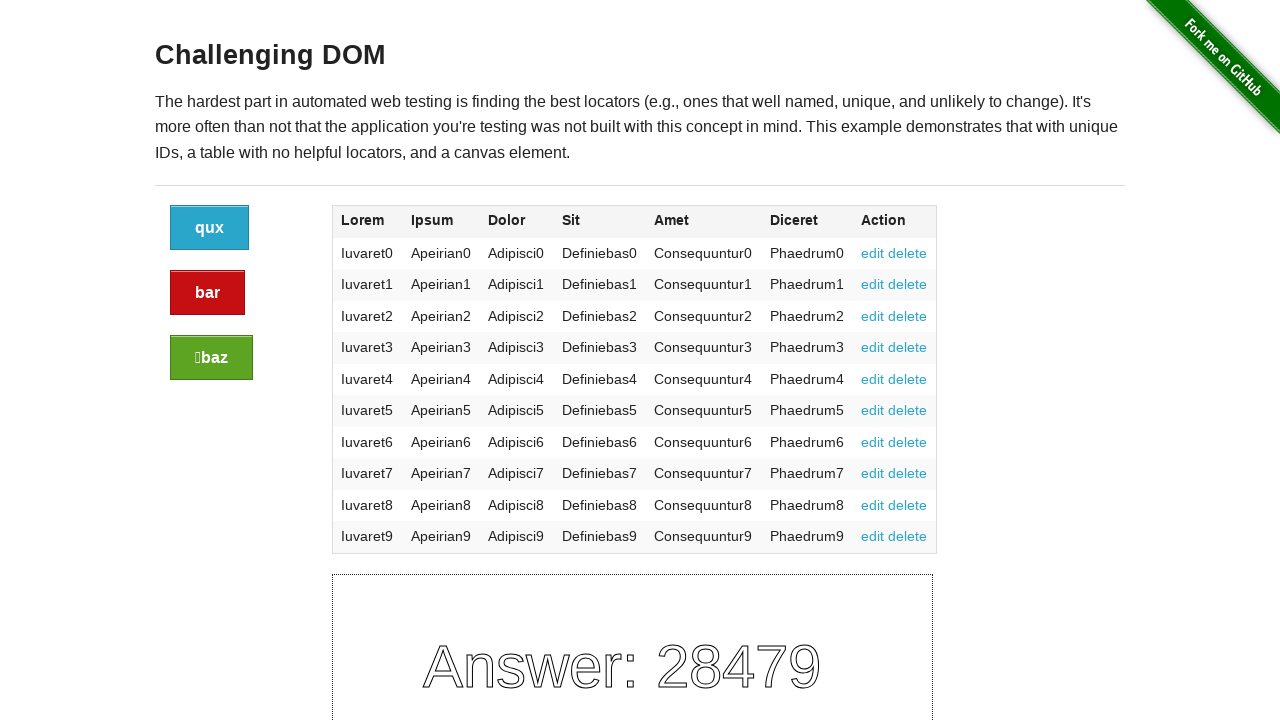

Verified visibility of cell at row 2, column 5 (visible: True)
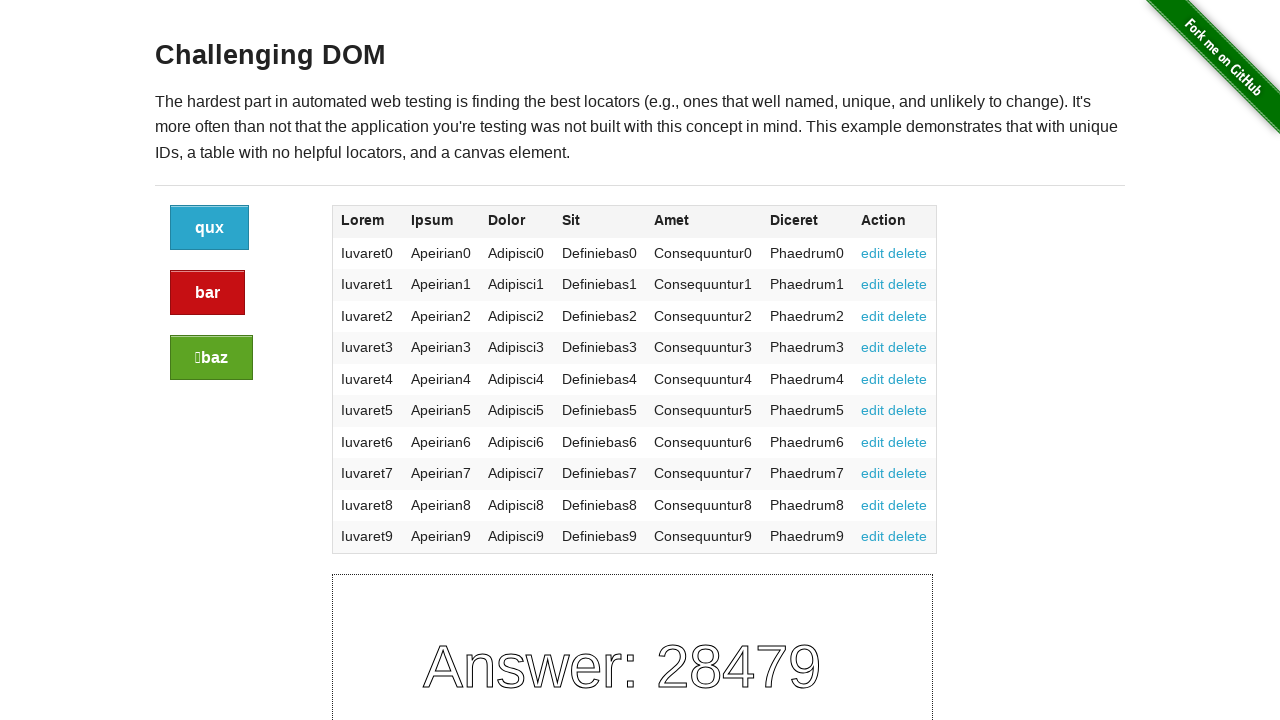

Verified visibility of cell at row 2, column 6 (visible: True)
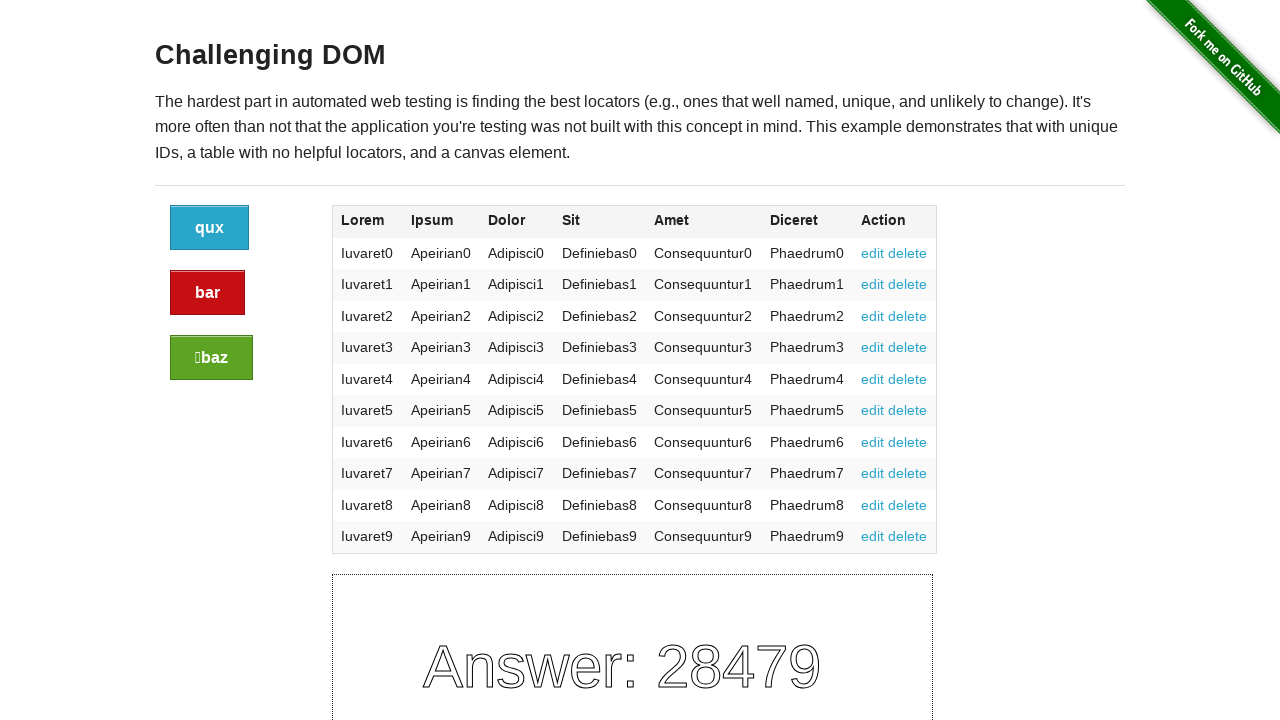

Retrieved all cells from table row 3 (cell count: 7)
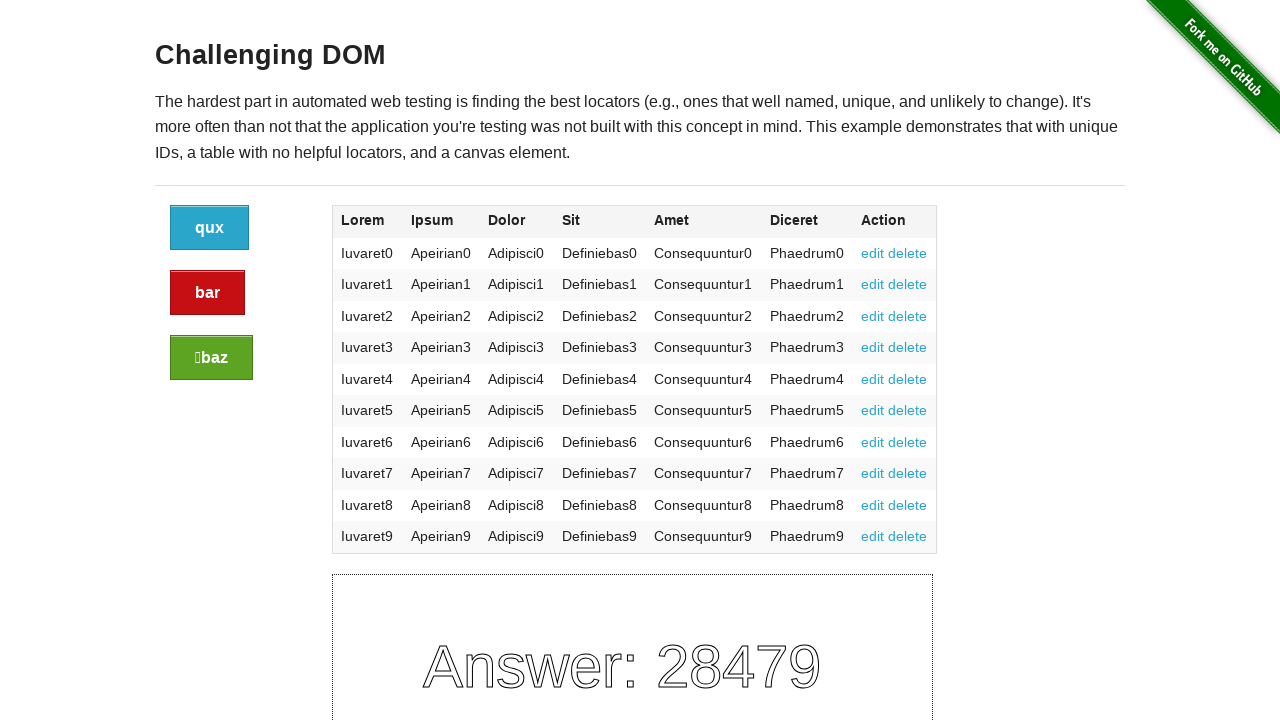

Verified visibility of cell at row 3, column 0 (visible: True)
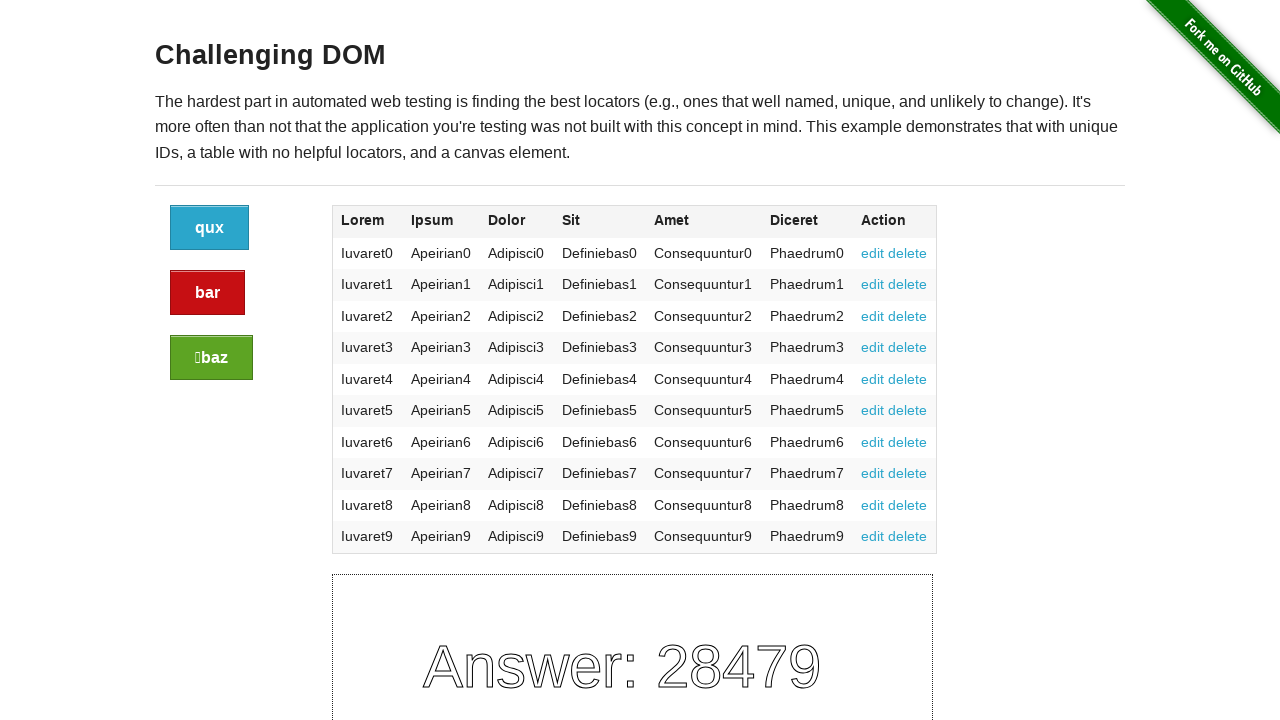

Verified visibility of cell at row 3, column 1 (visible: True)
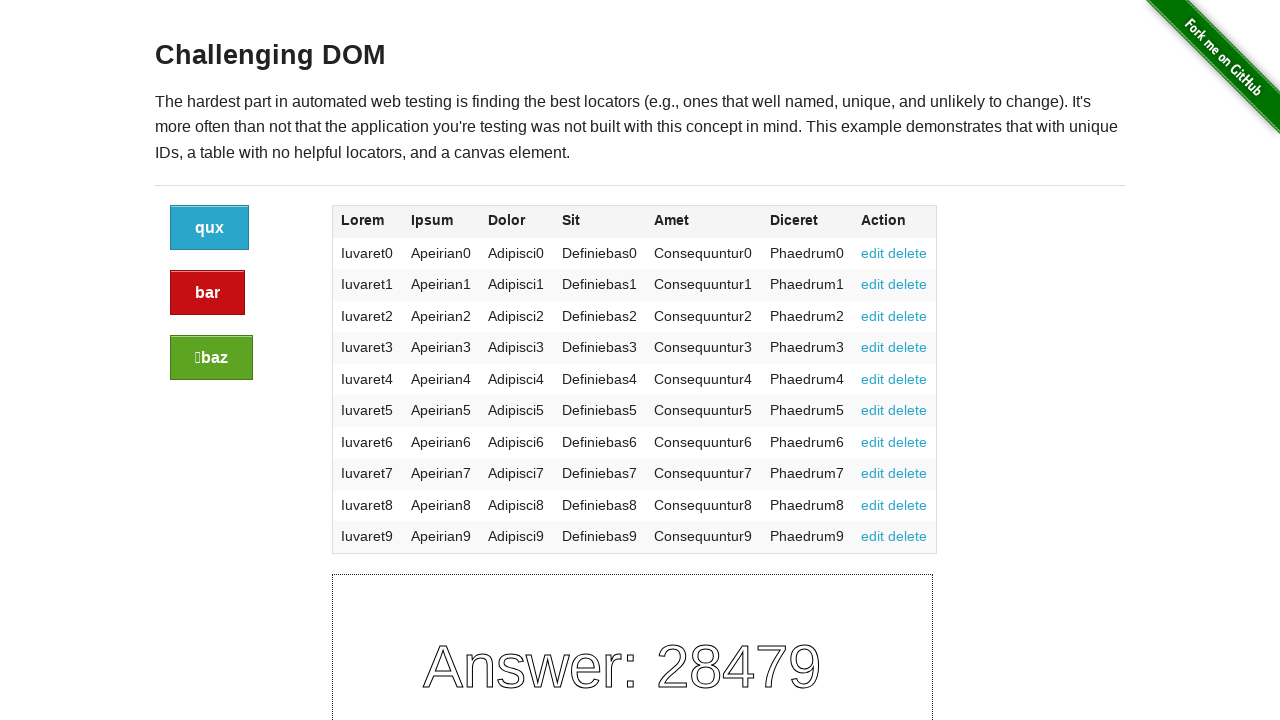

Verified visibility of cell at row 3, column 2 (visible: True)
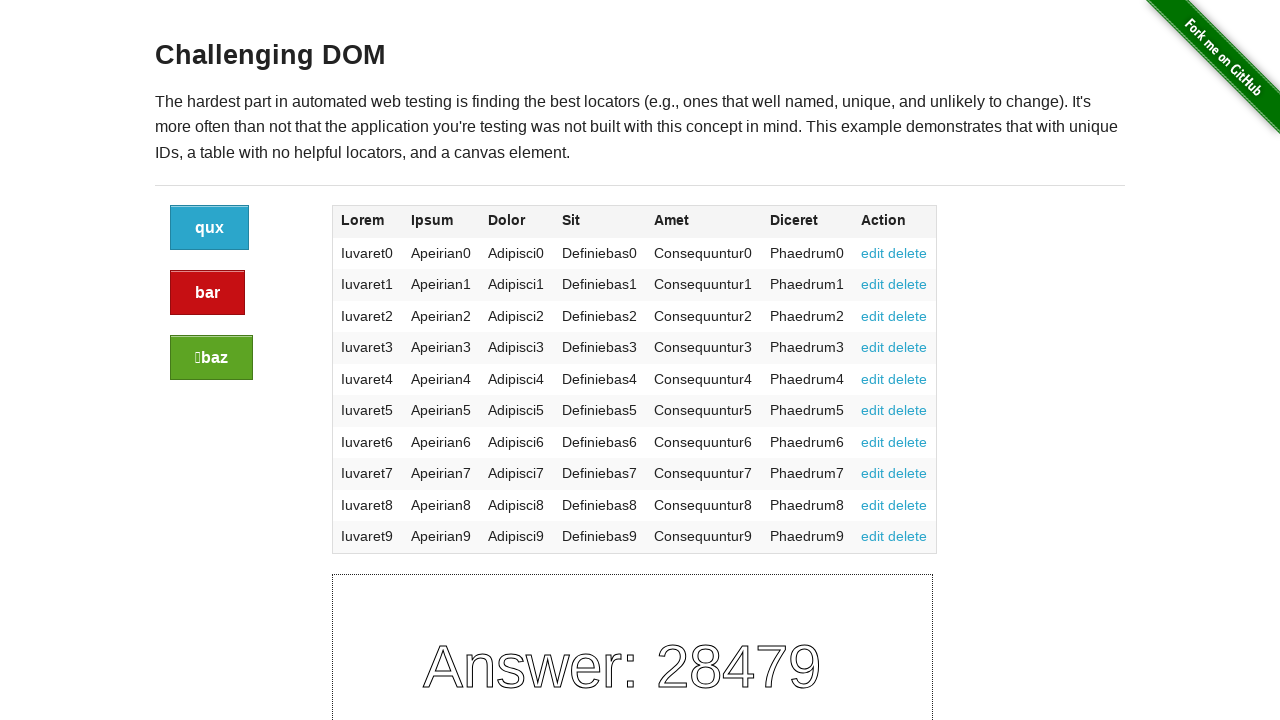

Verified visibility of cell at row 3, column 3 (visible: True)
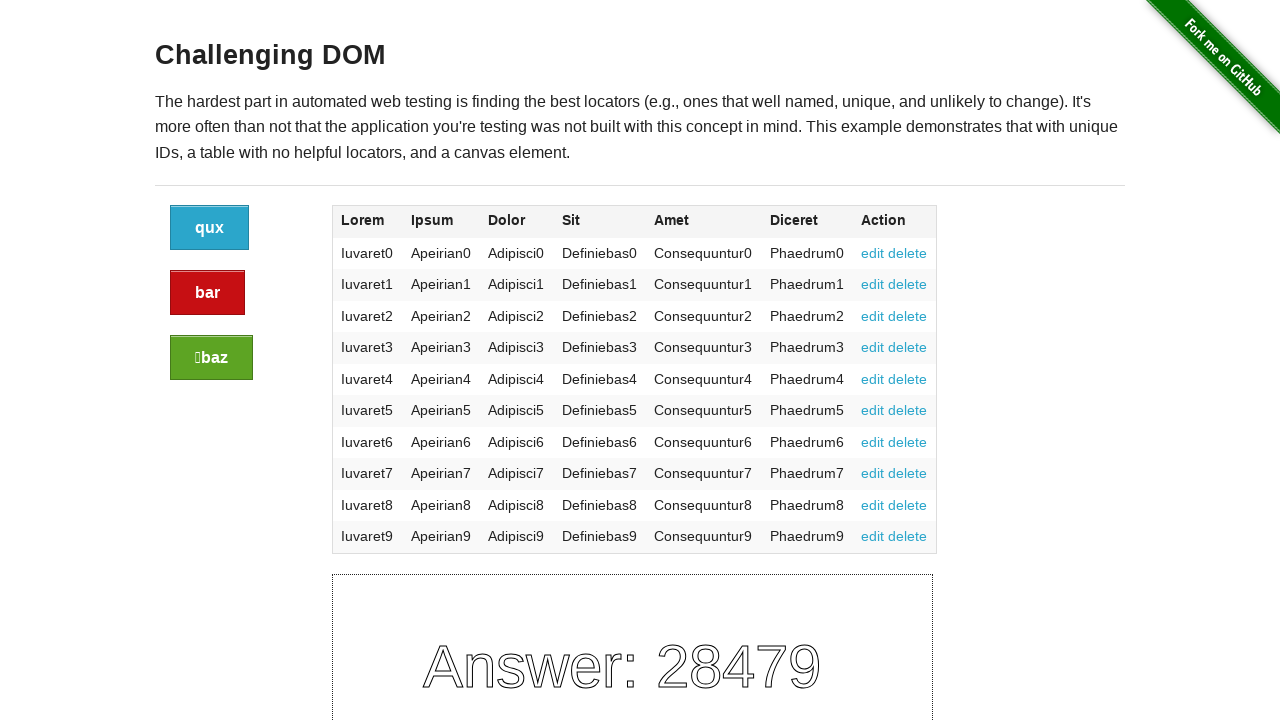

Verified visibility of cell at row 3, column 4 (visible: True)
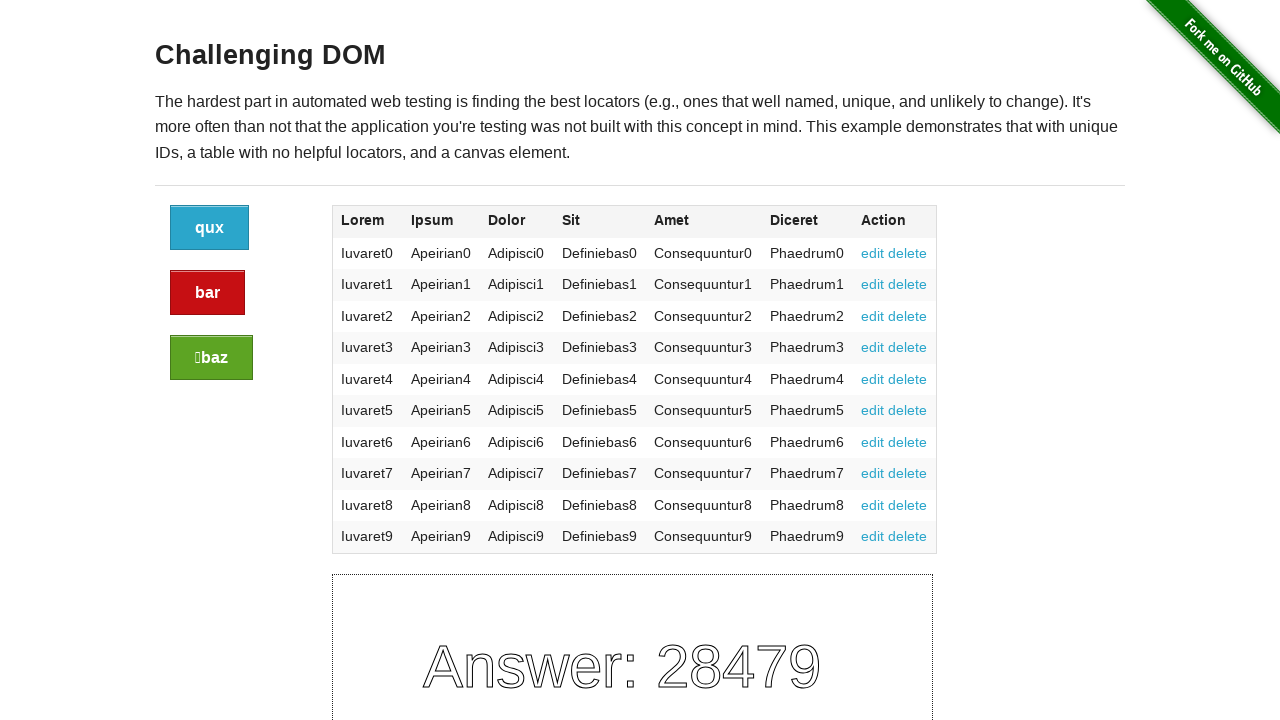

Verified visibility of cell at row 3, column 5 (visible: True)
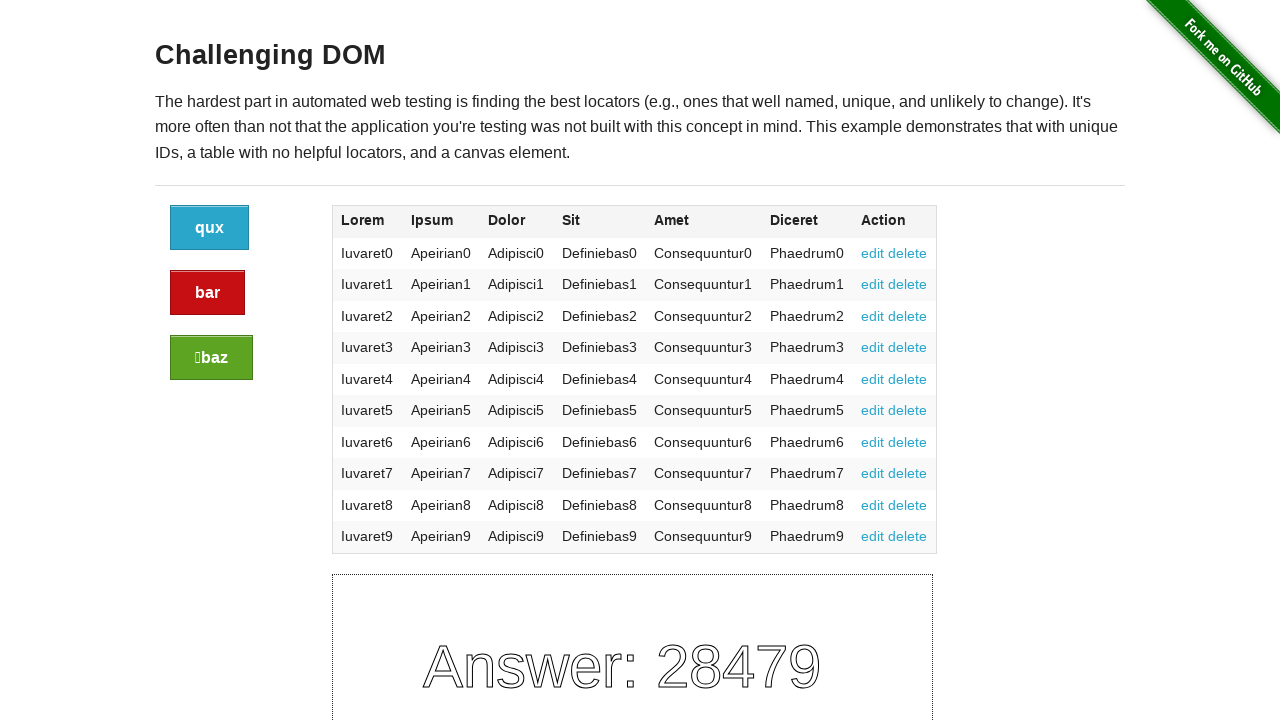

Verified visibility of cell at row 3, column 6 (visible: True)
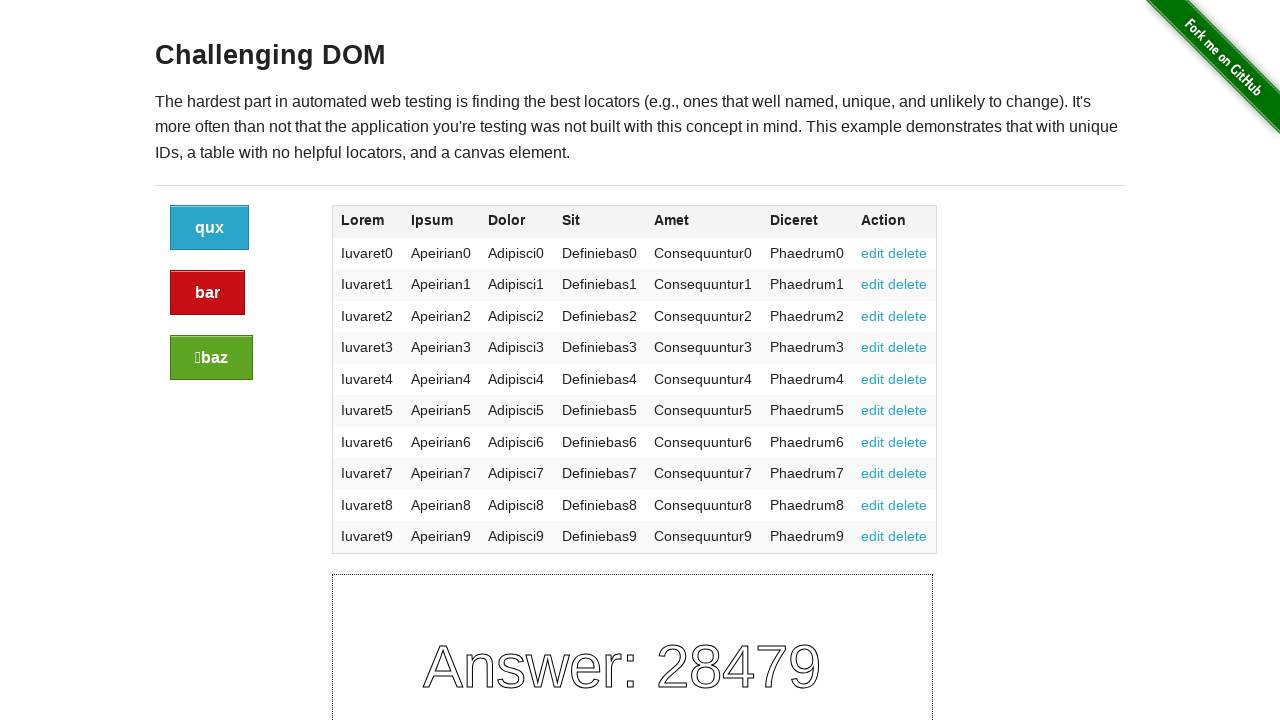

Retrieved all cells from table row 4 (cell count: 7)
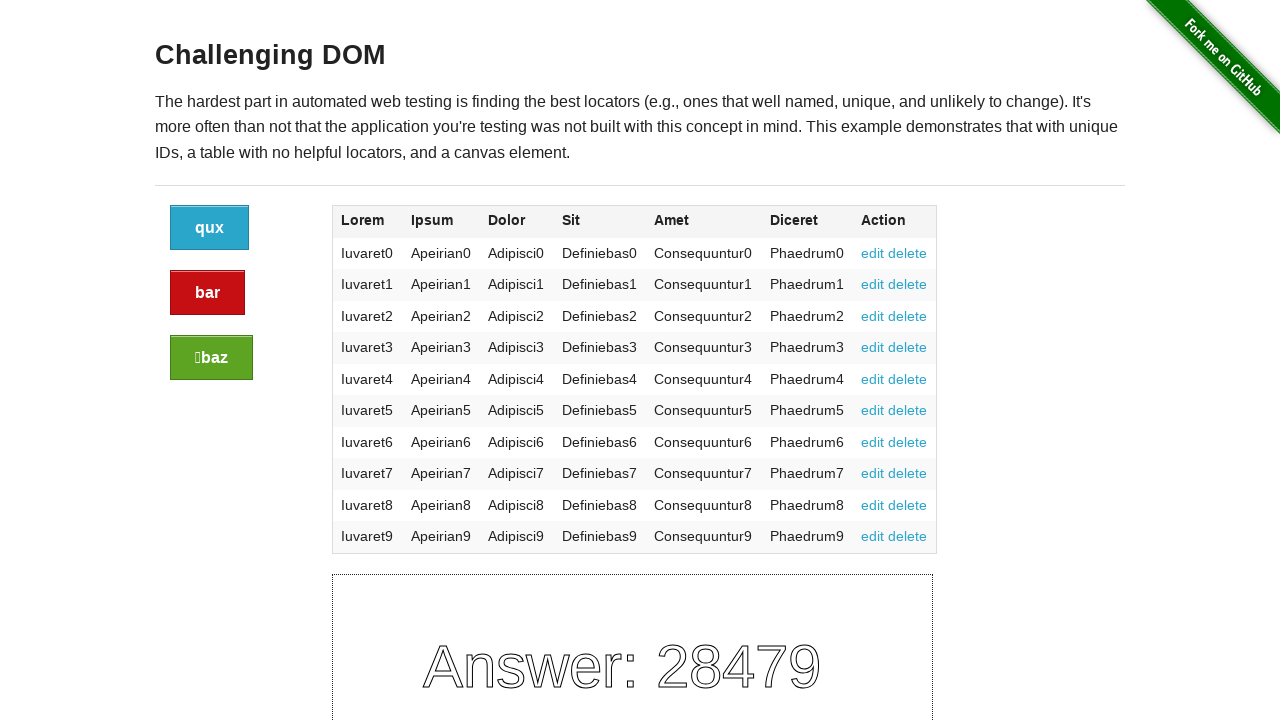

Verified visibility of cell at row 4, column 0 (visible: True)
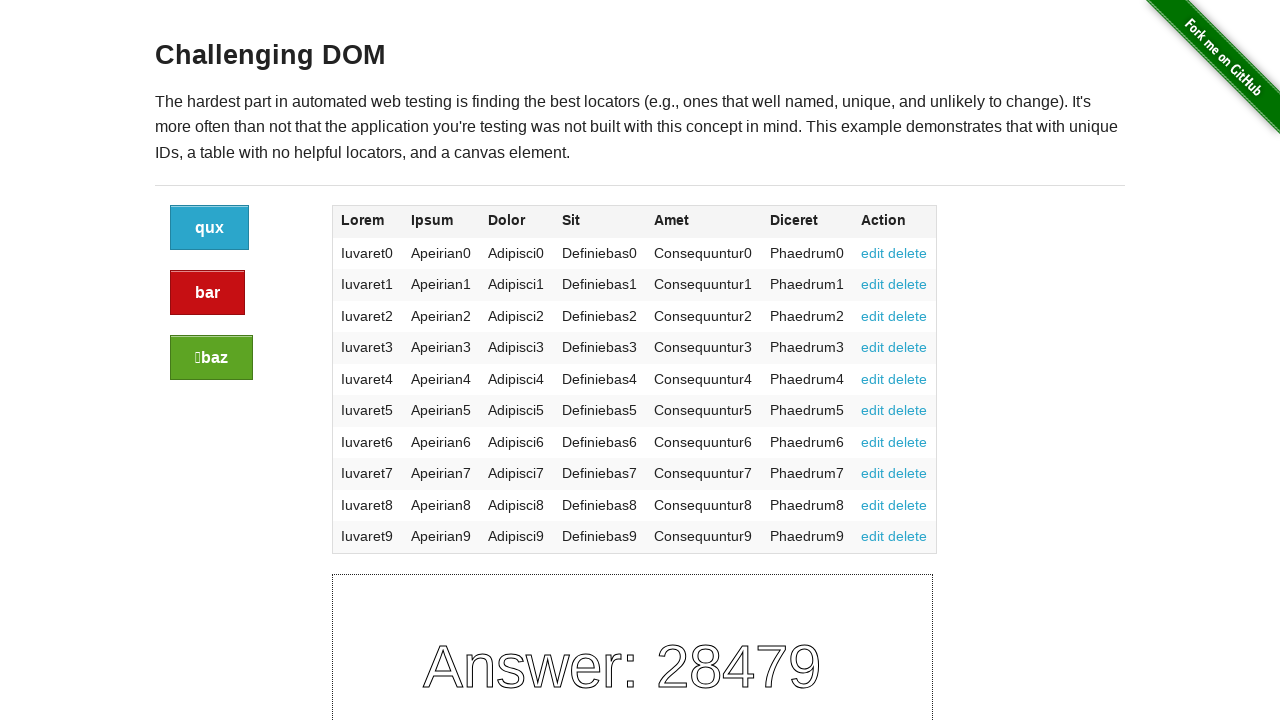

Verified visibility of cell at row 4, column 1 (visible: True)
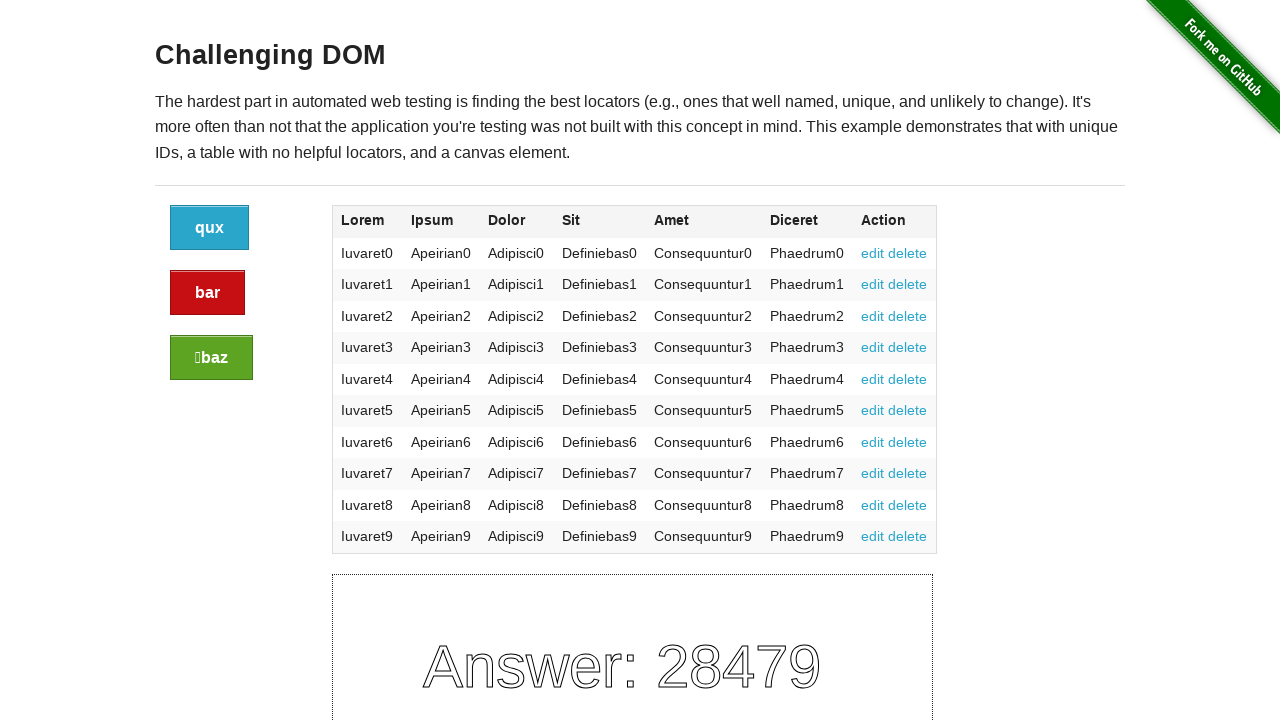

Verified visibility of cell at row 4, column 2 (visible: True)
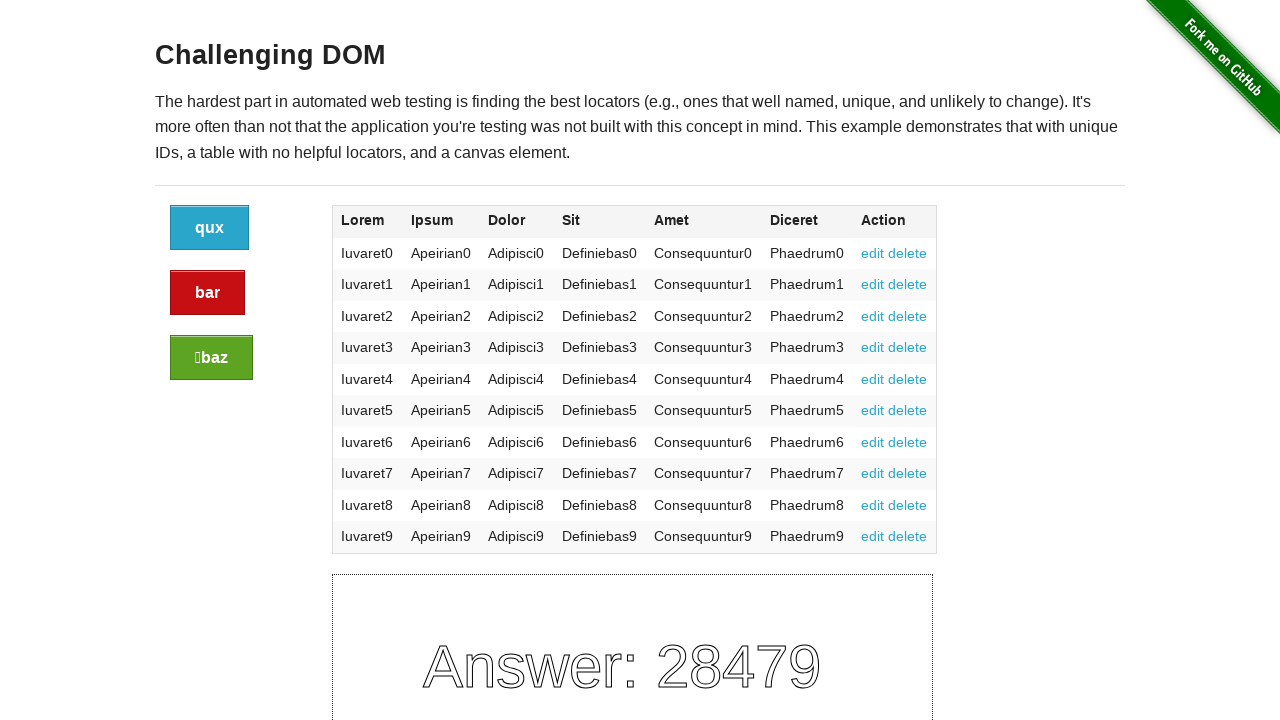

Verified visibility of cell at row 4, column 3 (visible: True)
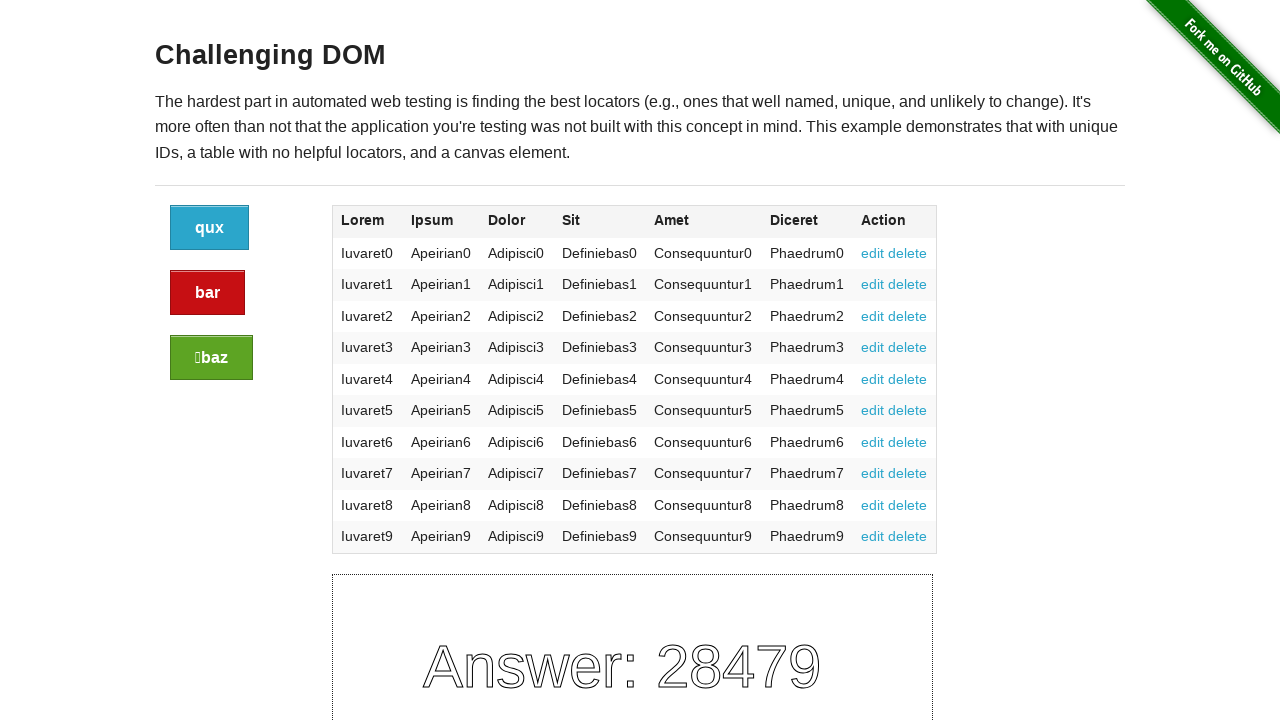

Verified visibility of cell at row 4, column 4 (visible: True)
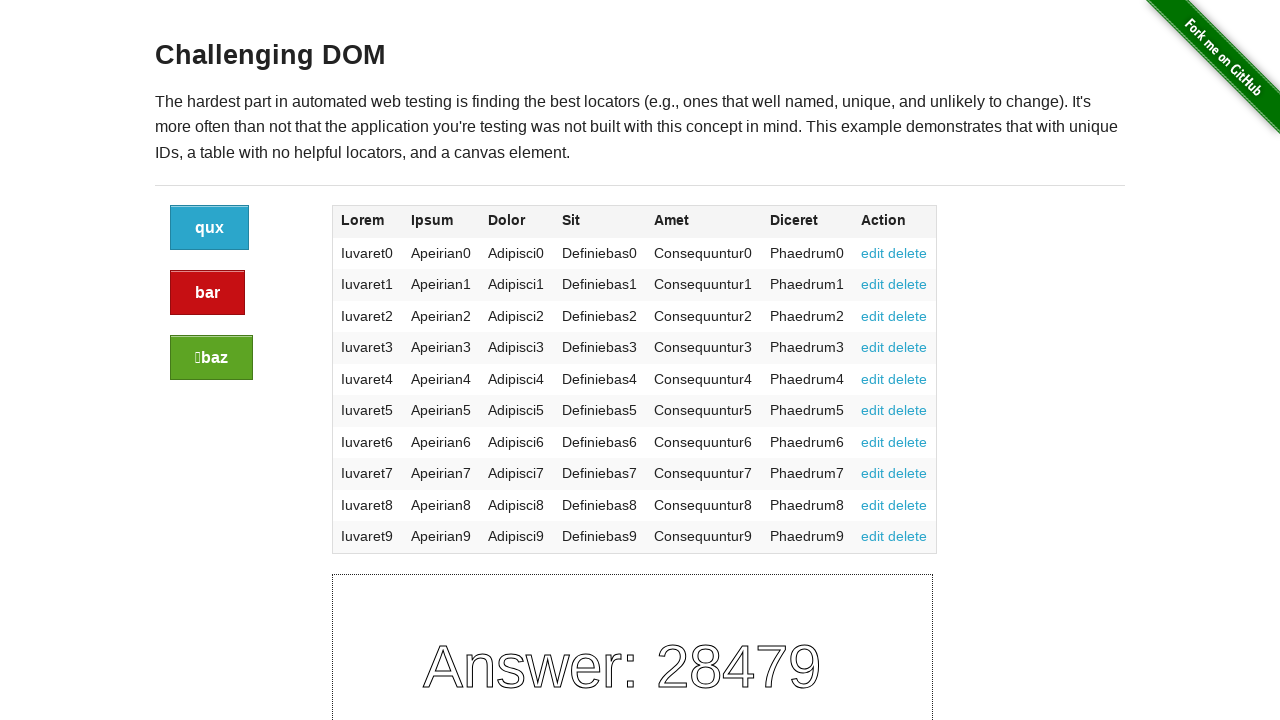

Verified visibility of cell at row 4, column 5 (visible: True)
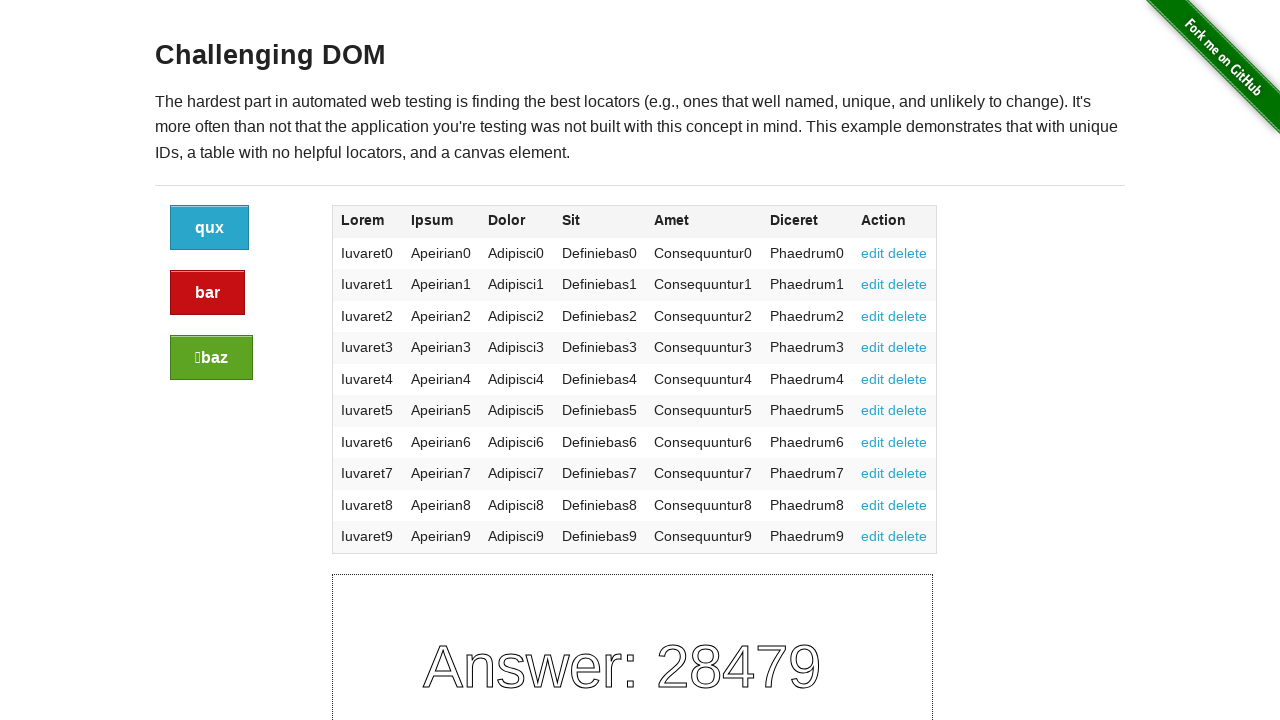

Verified visibility of cell at row 4, column 6 (visible: True)
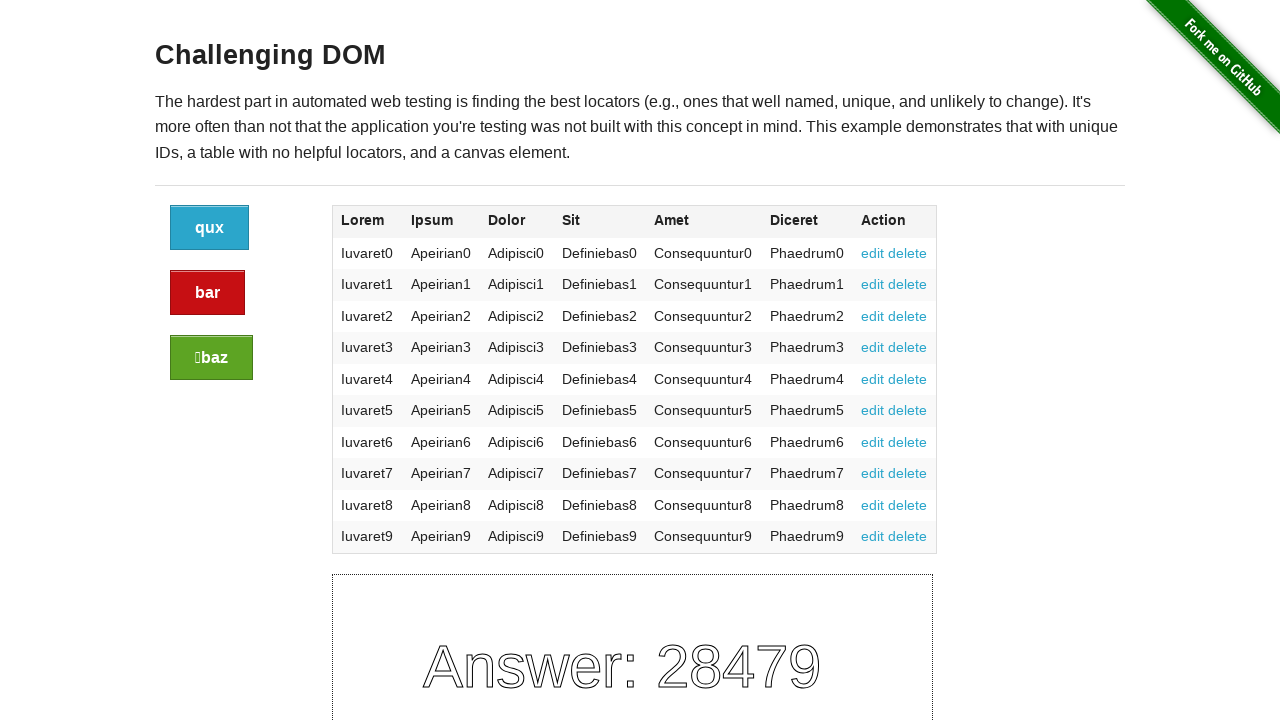

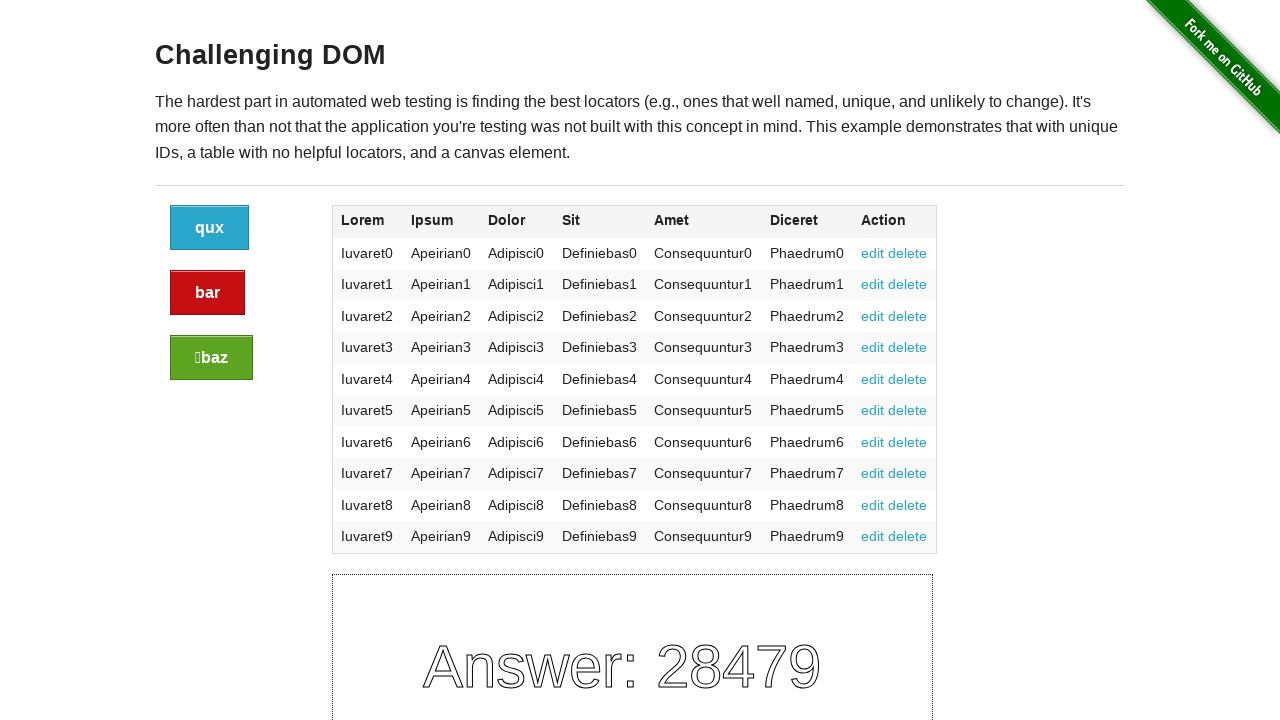